Tests a form that retrieves two numbers, calculates their sum, and selects the result from a dropdown menu before submitting

Starting URL: https://suninjuly.github.io/selects2.html

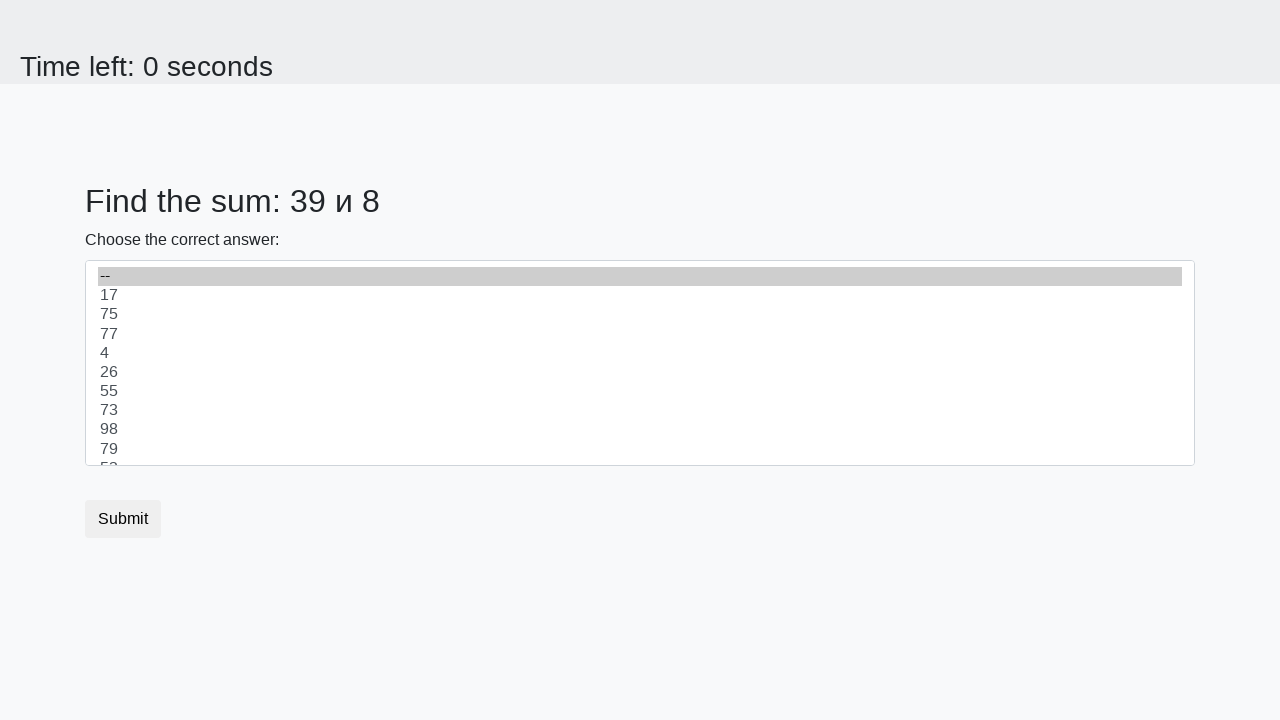

Located the first number element
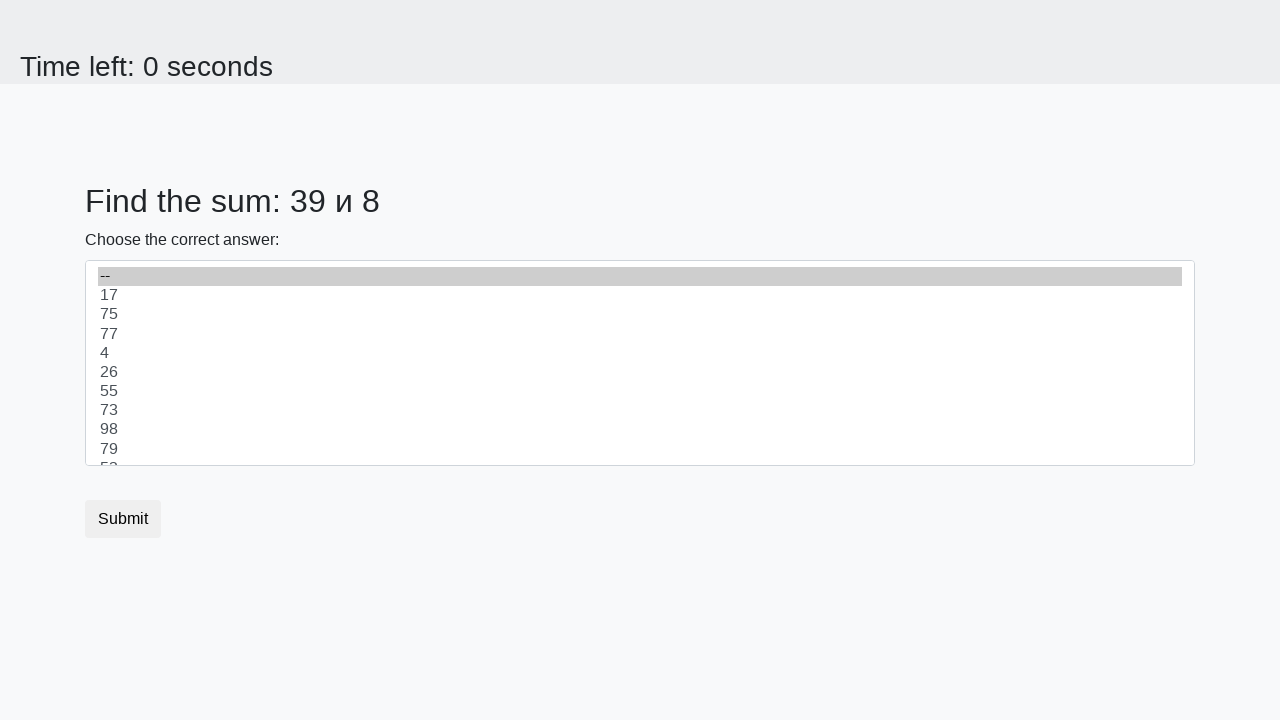

Retrieved first number: 39
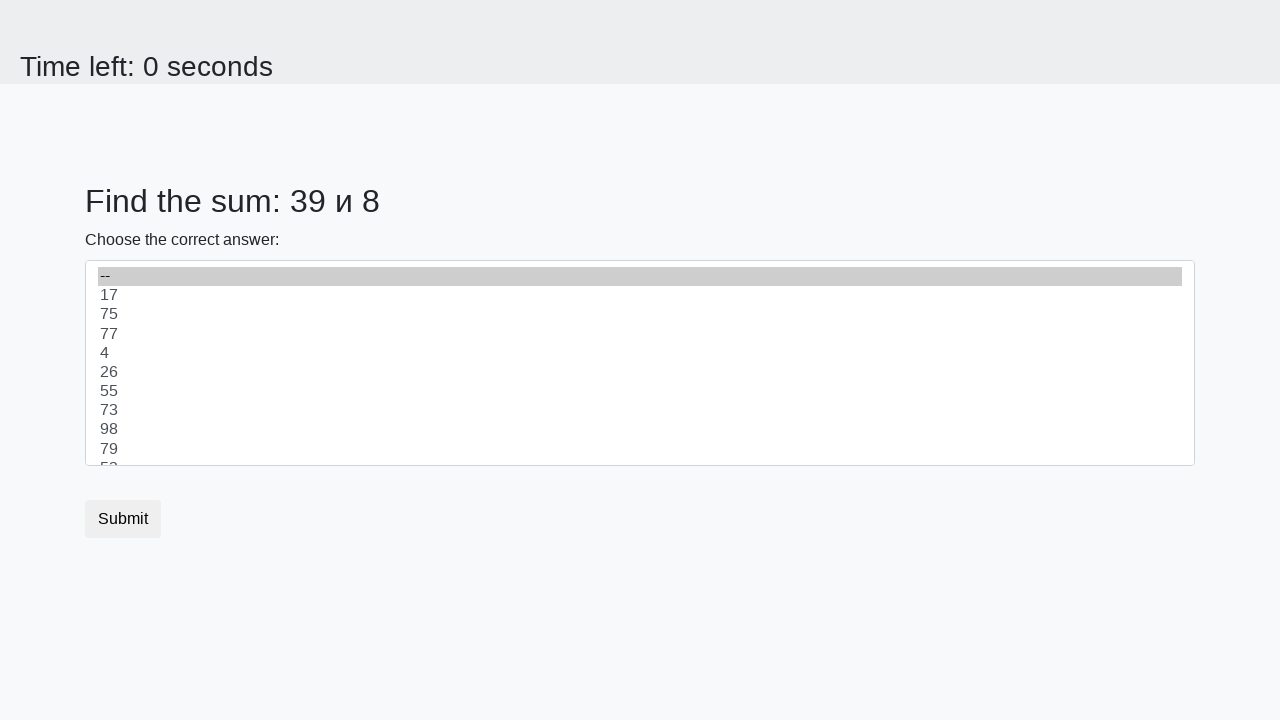

Located the second number element
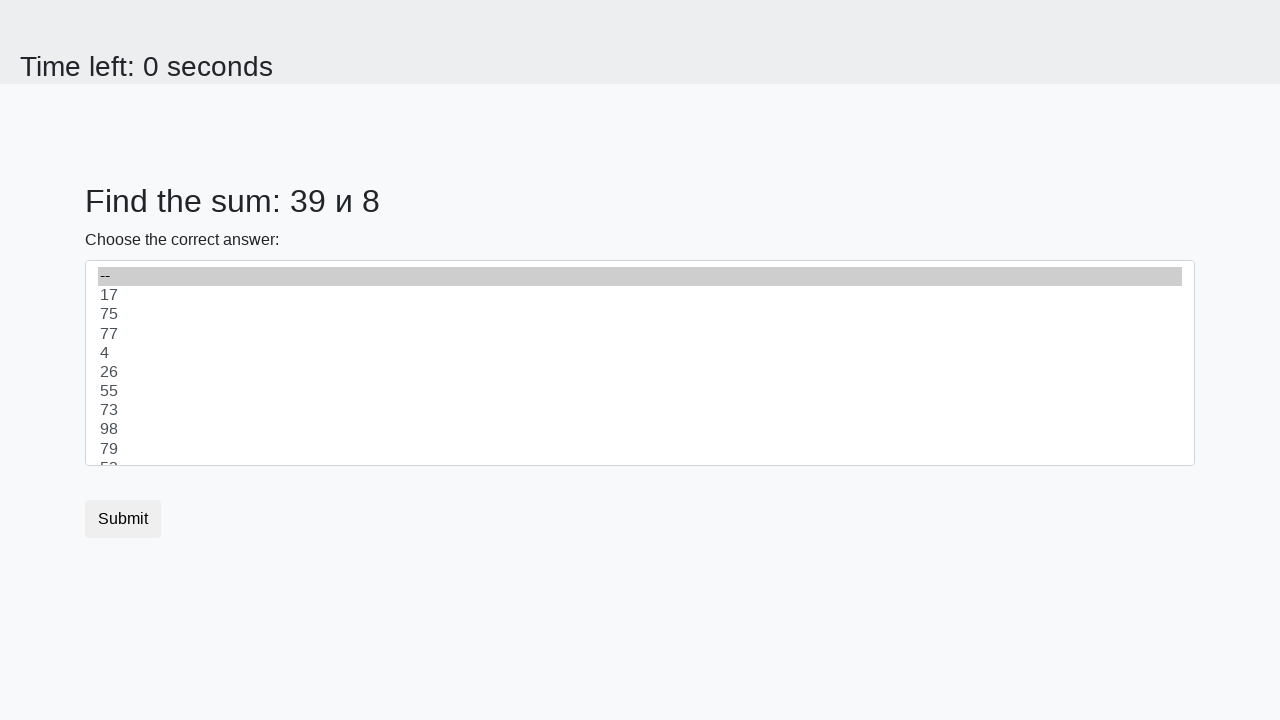

Retrieved second number: 8
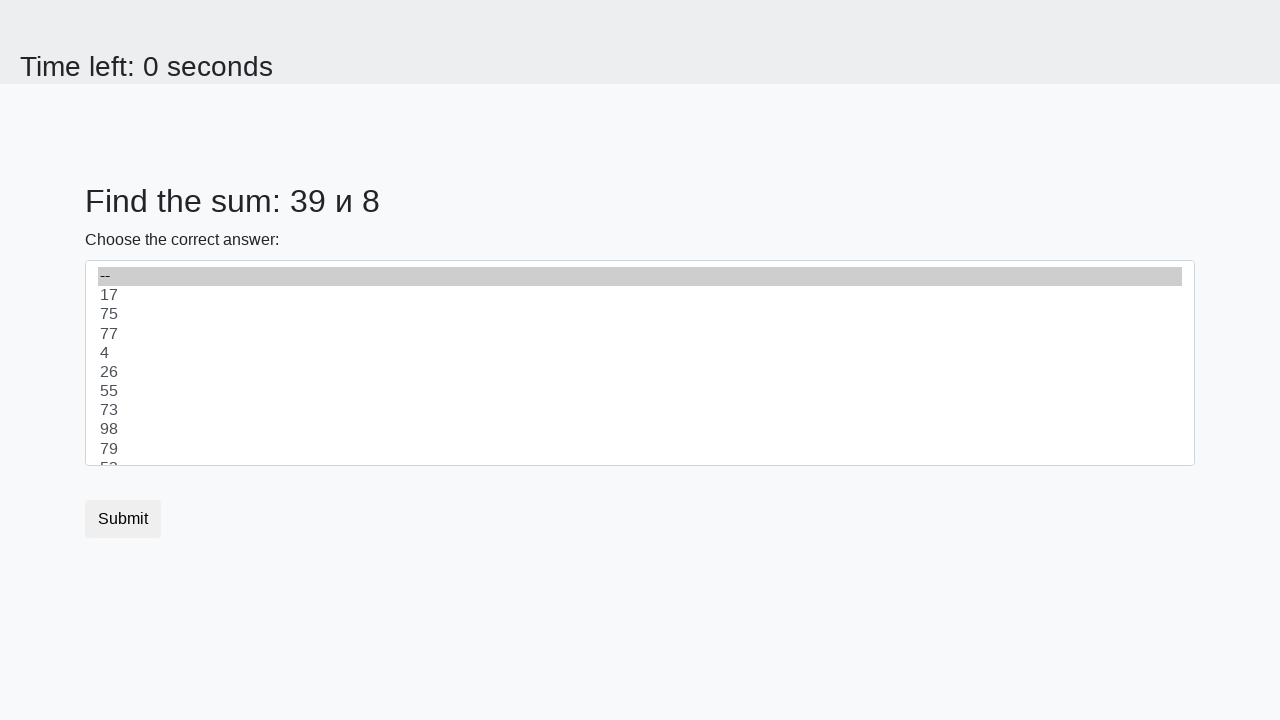

Calculated sum: 39 + 8 = 47
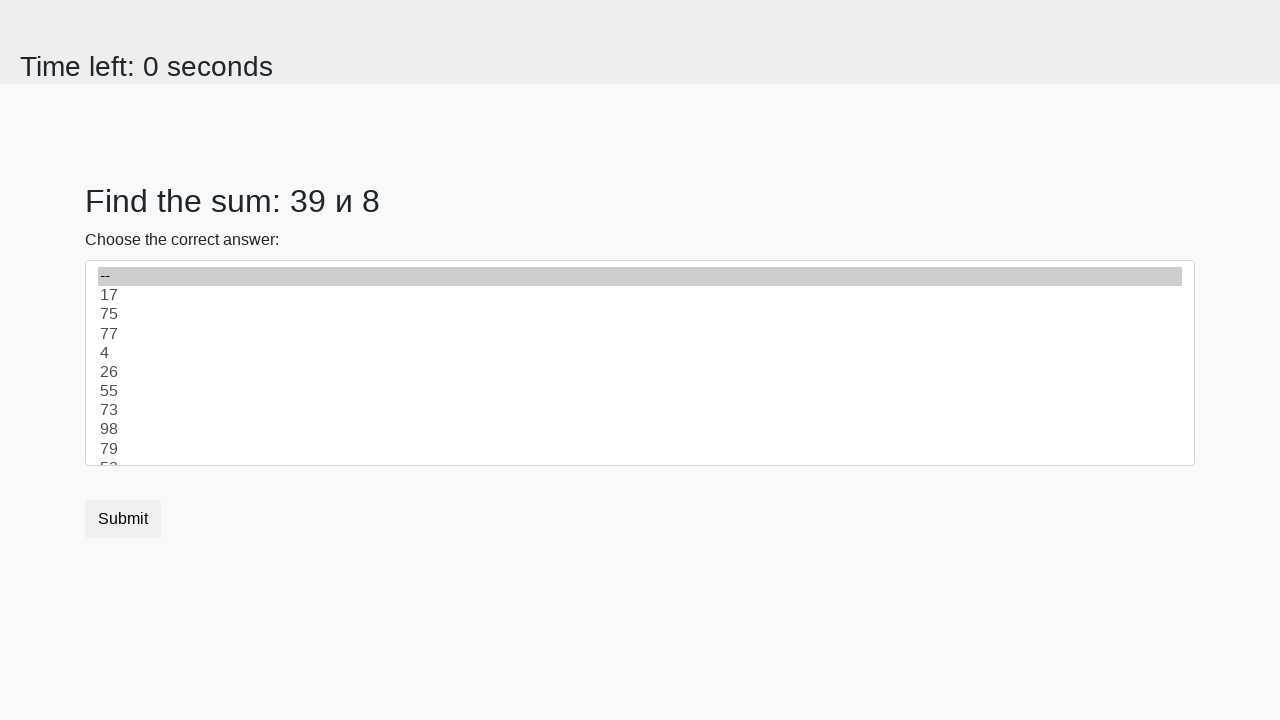

Selected sum value 47 from dropdown menu on select
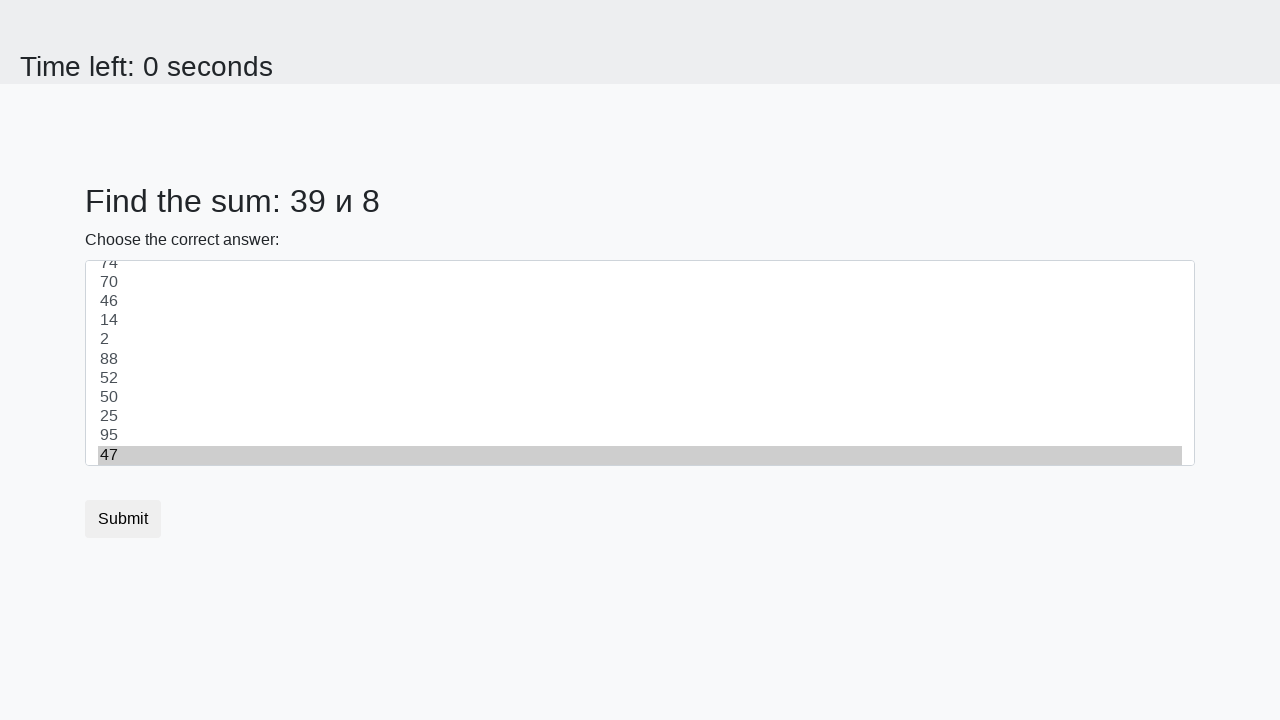

Clicked submit button to submit the form at (123, 519) on button.btn
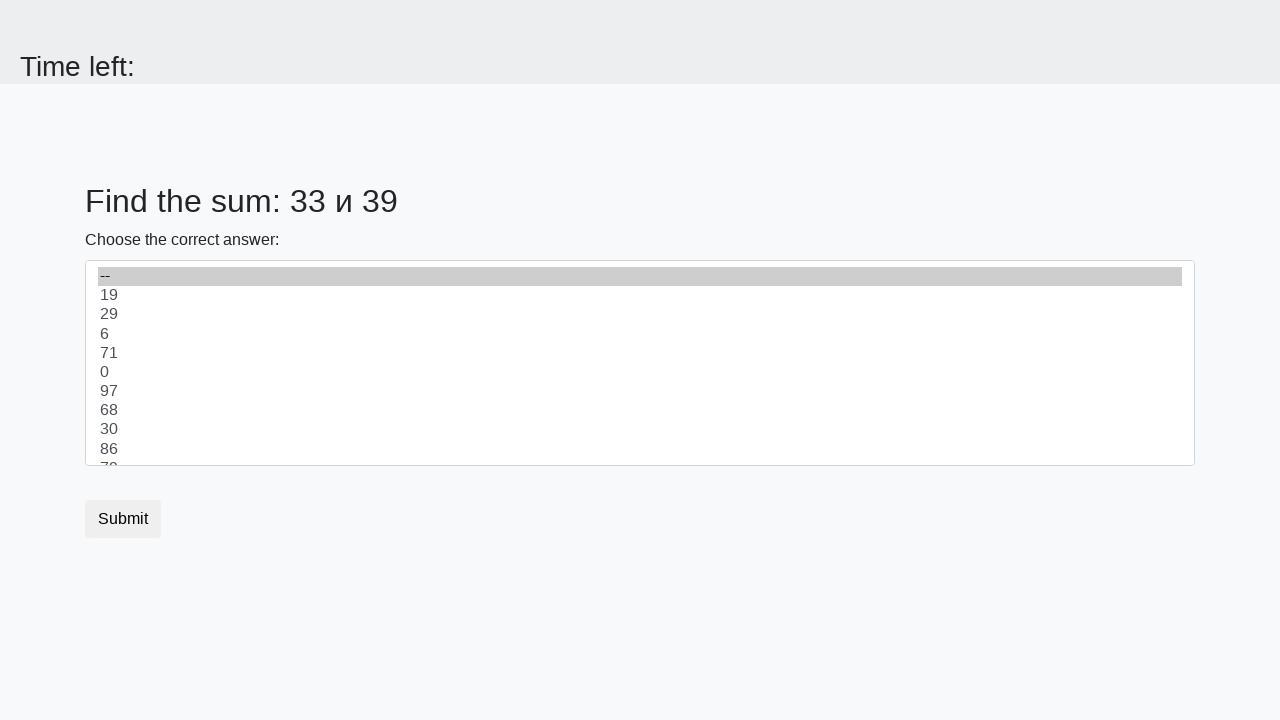

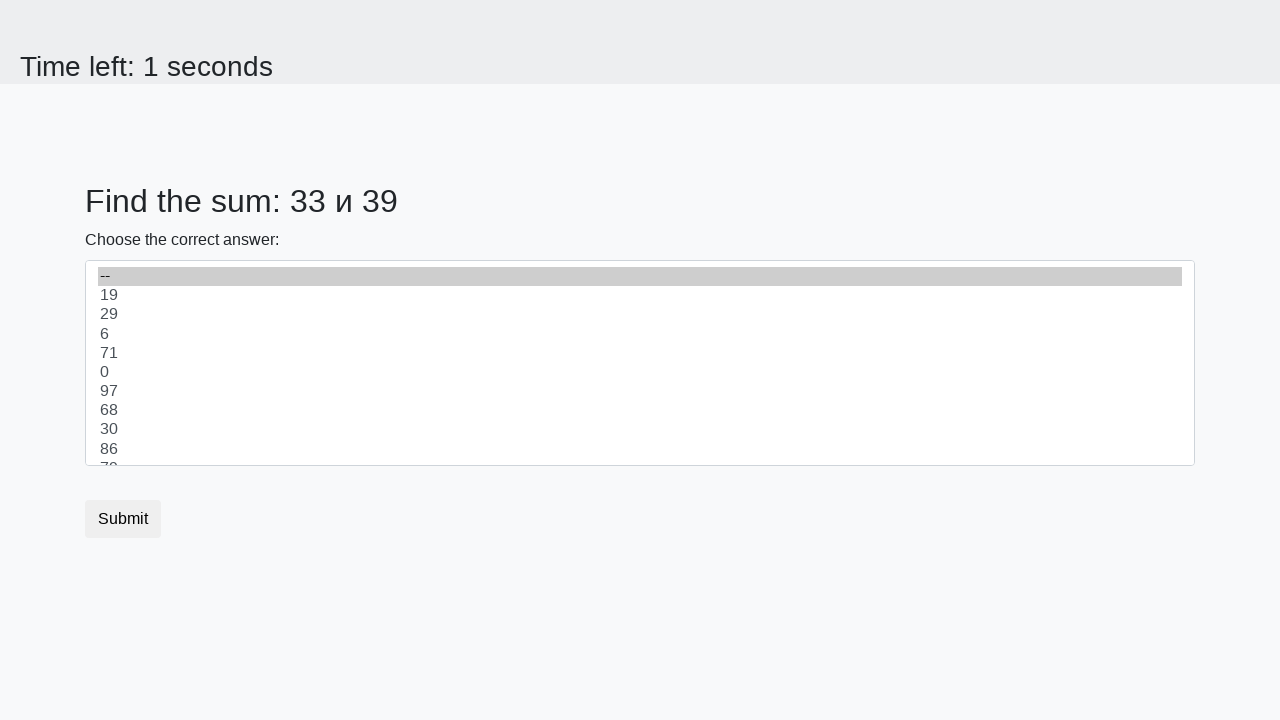